Tests opening a link in a new tab, switching to it, verifying content, and switching back to the original tab

Starting URL: https://www.qa-practice.com/elements/new_tab/link

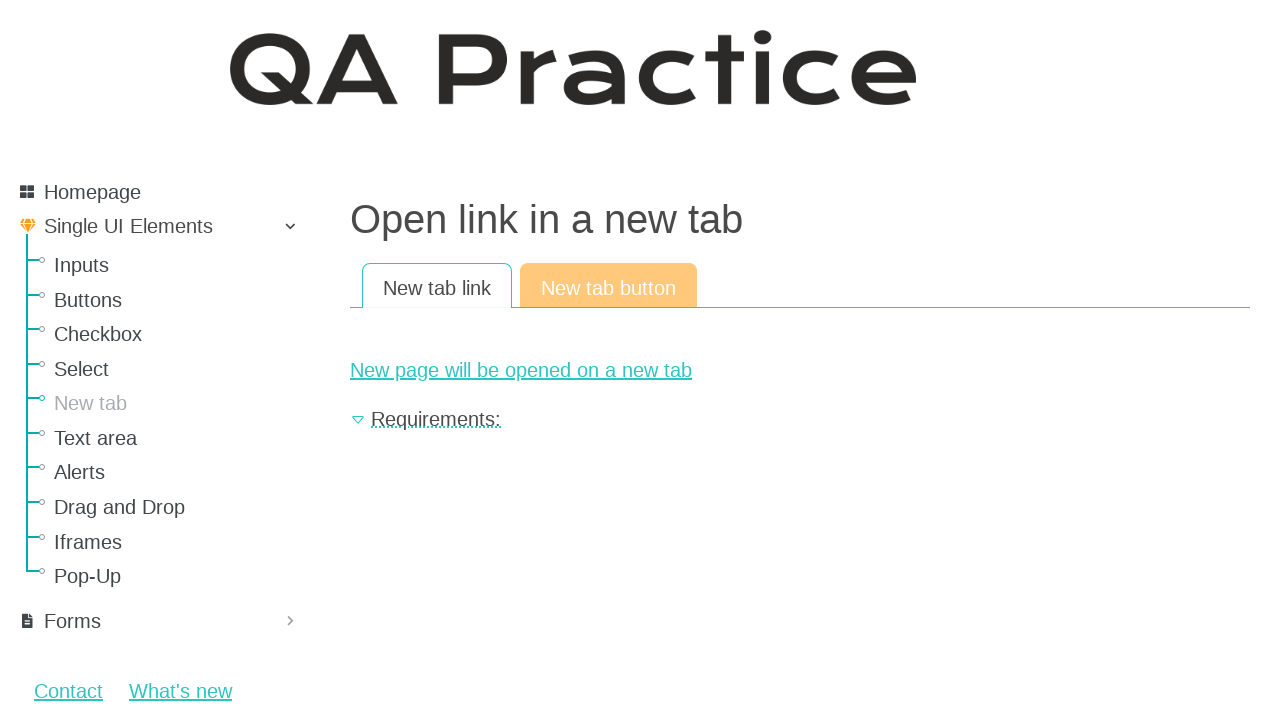

Clicked link to open new tab at (800, 370) on #new-page-link
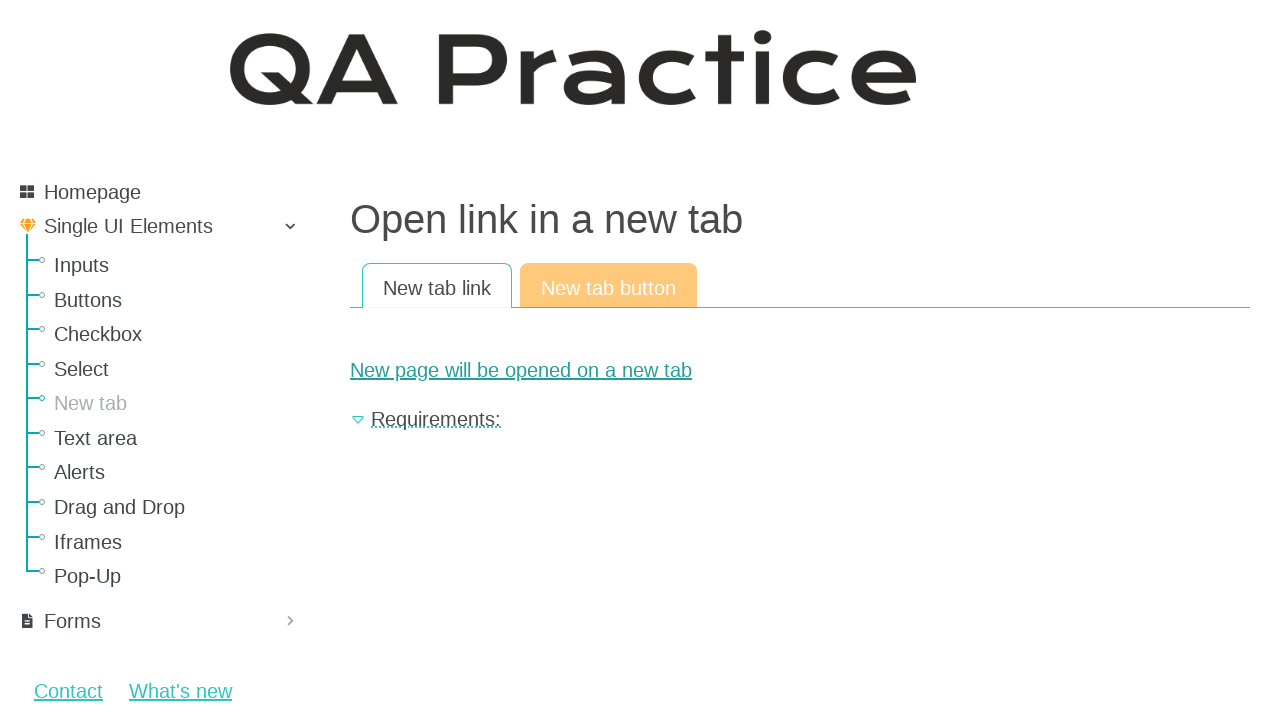

New tab opened and reference captured
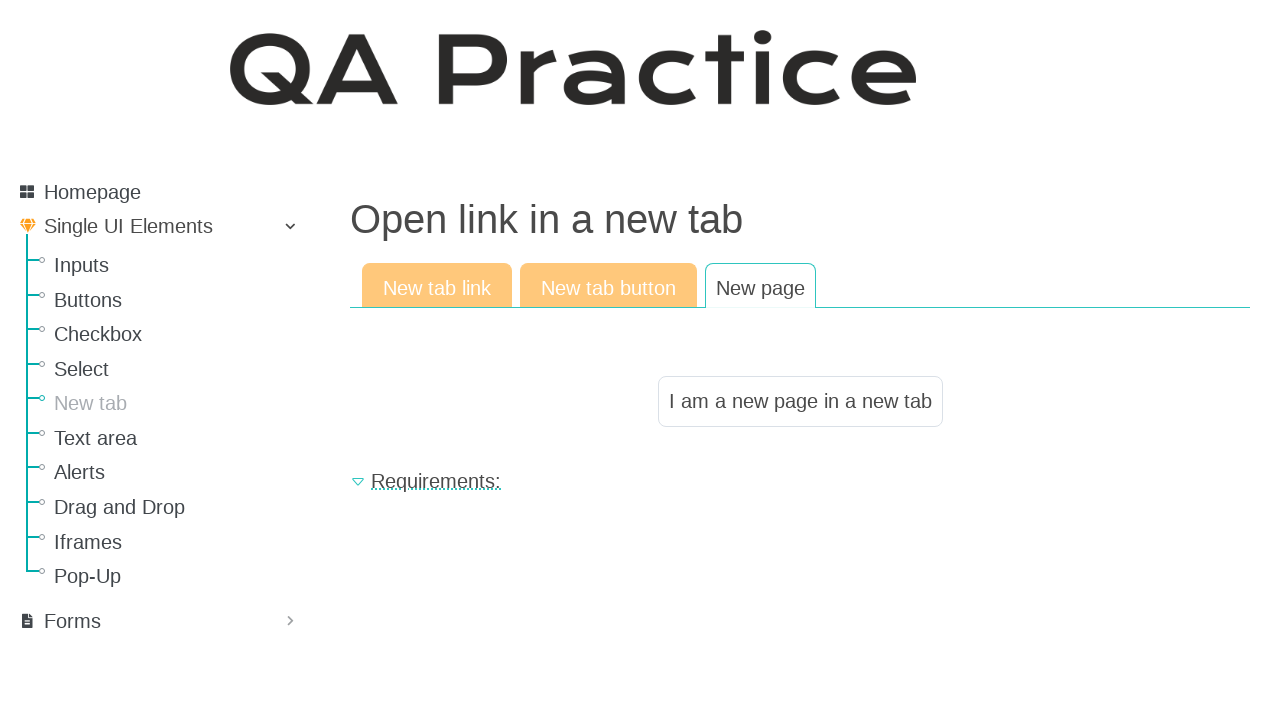

Verified new tab contains expected text: 'I am a new page in a new tab'
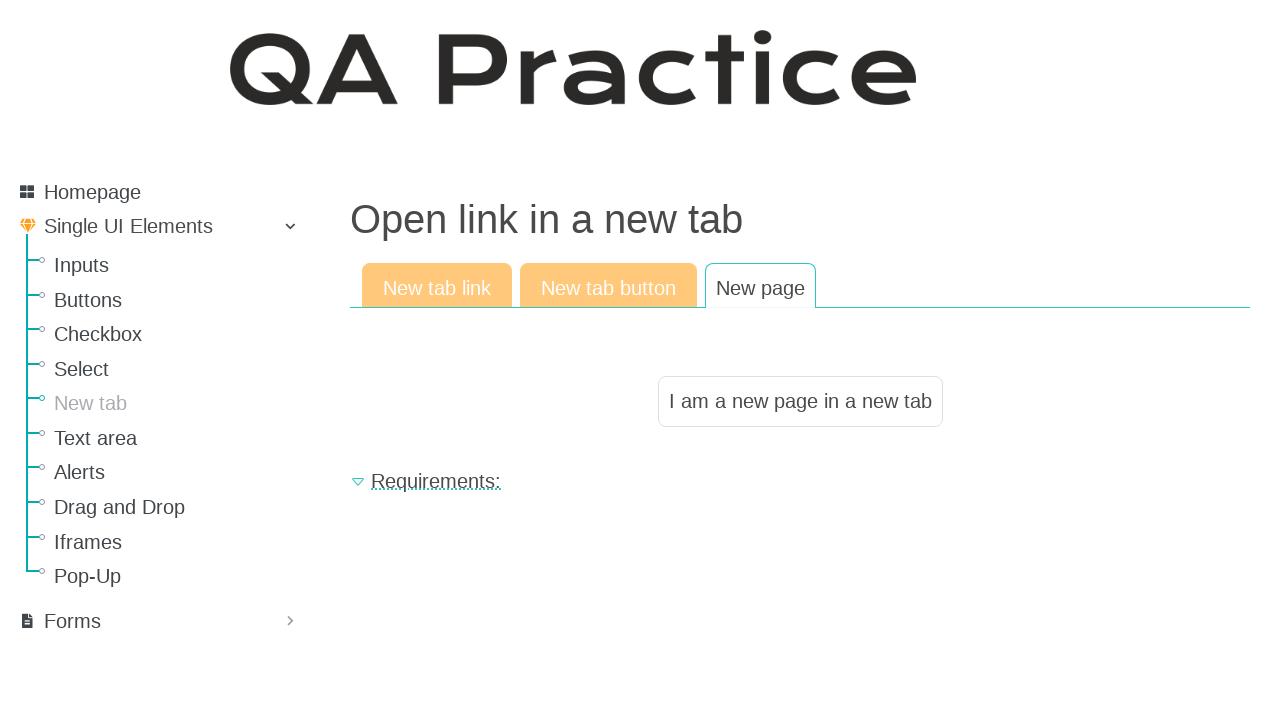

Closed the new tab
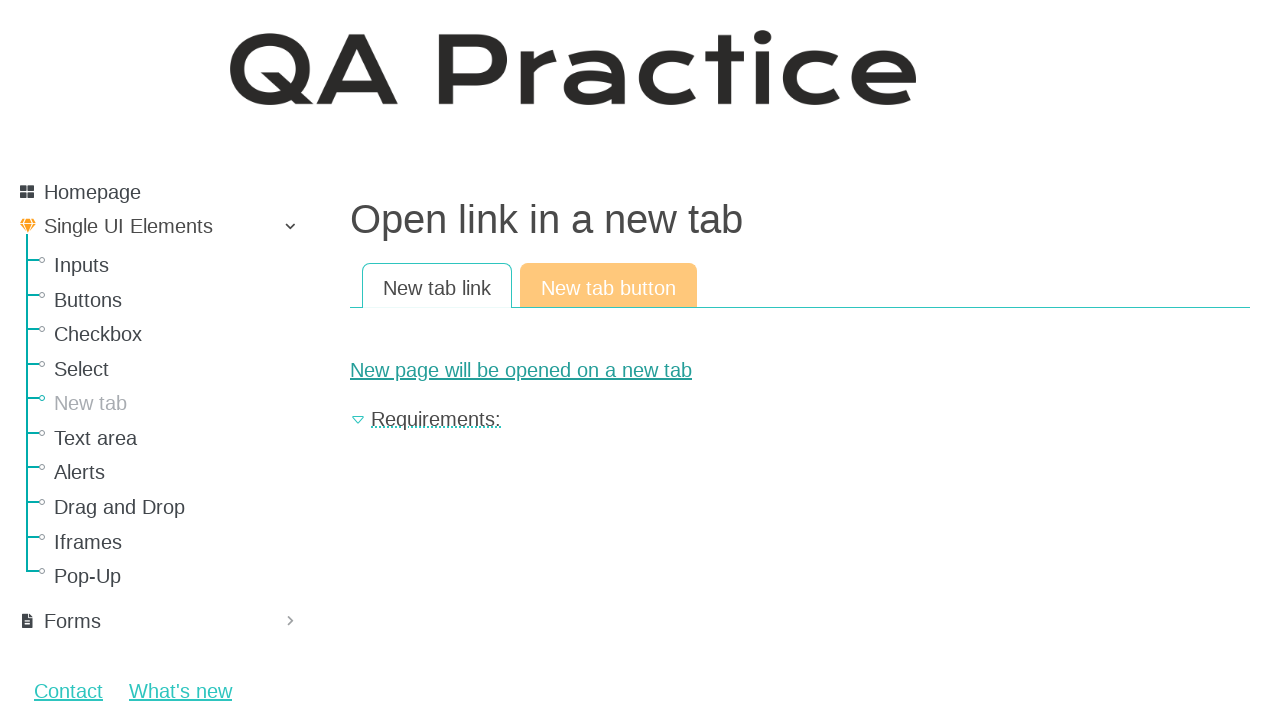

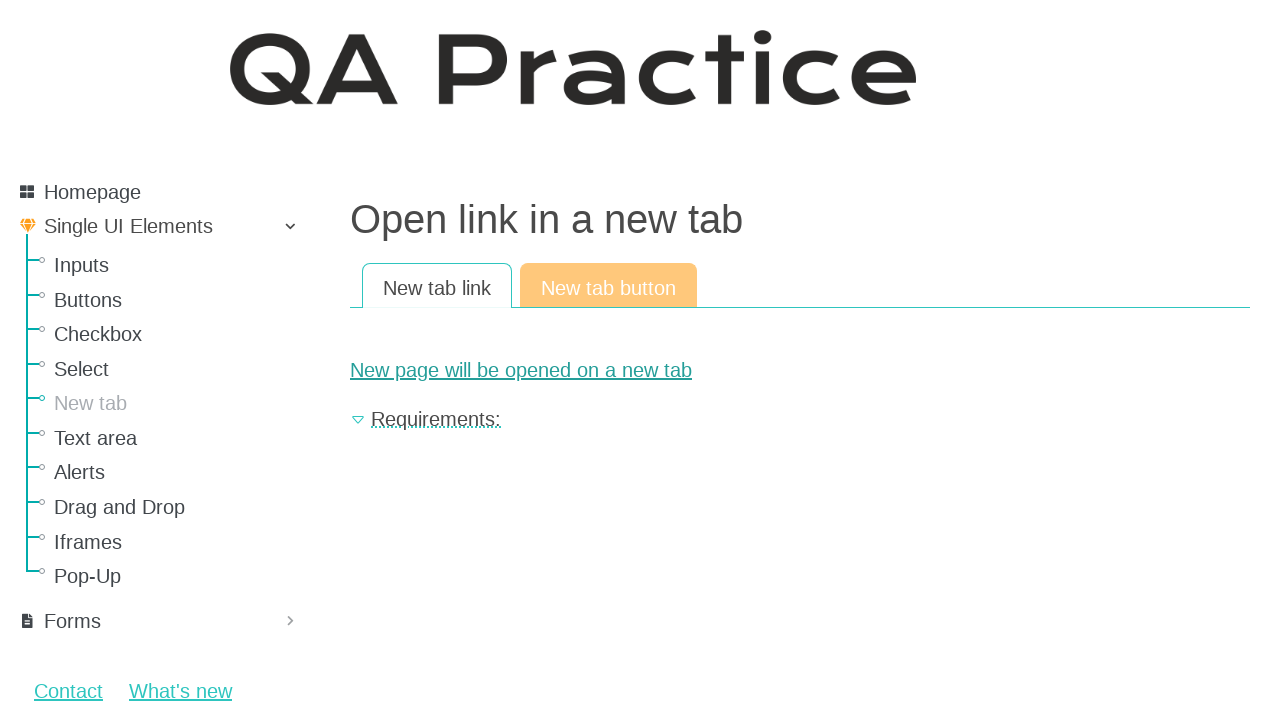